Tests opening multiple links in new tabs from the footer section of a practice automation page, then iterates through all opened tabs to verify they loaded correctly

Starting URL: https://www.rahulshettyacademy.com/AutomationPractice/

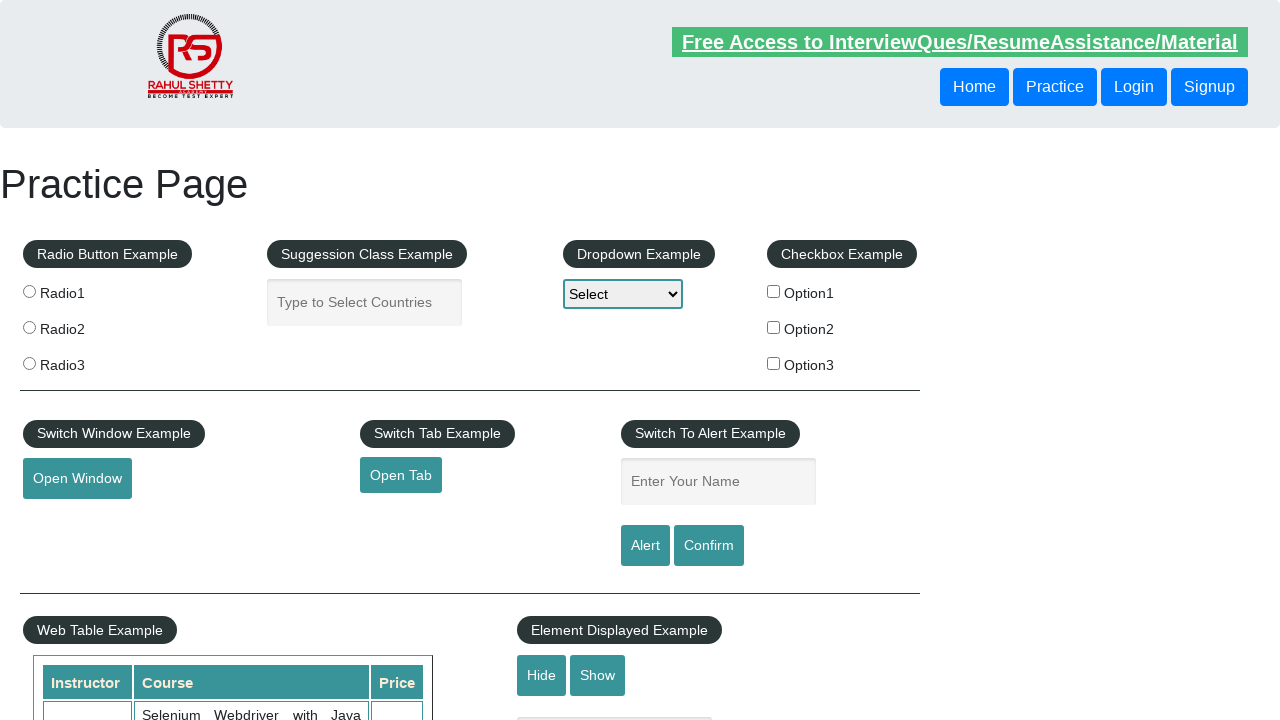

Counted all links on page: 27 total links found
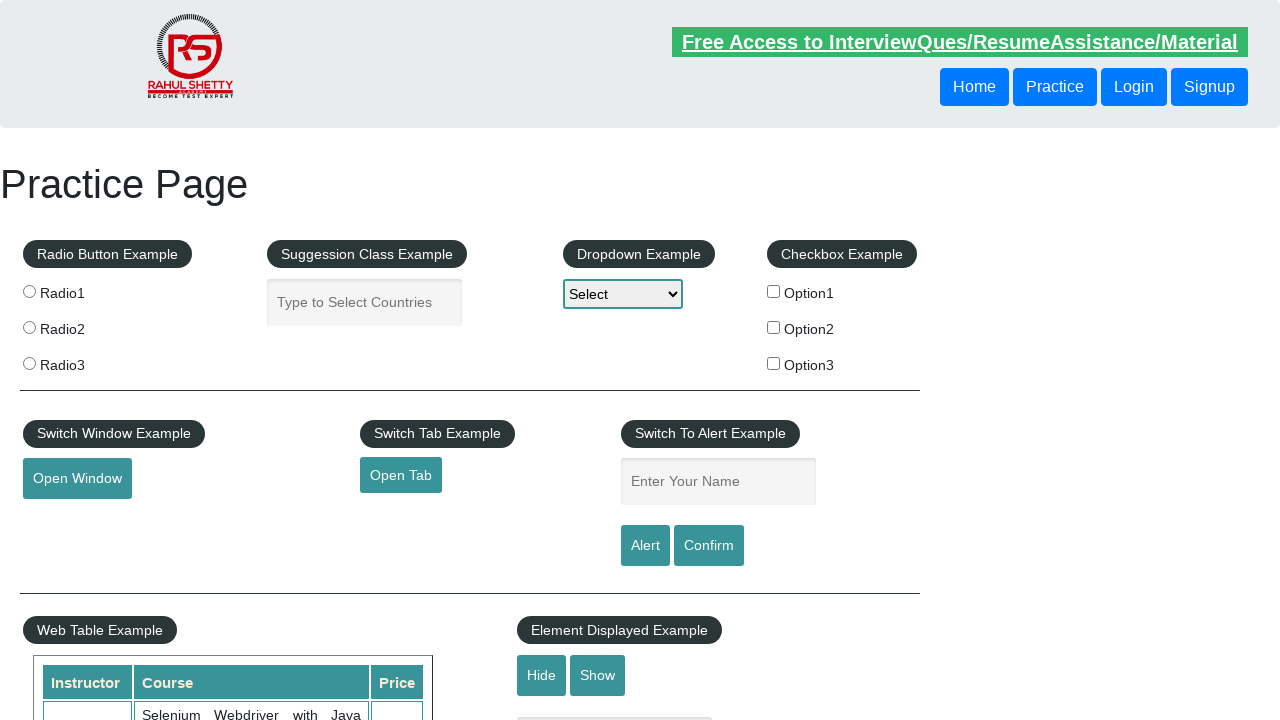

Located footer section (#gf-BIG)
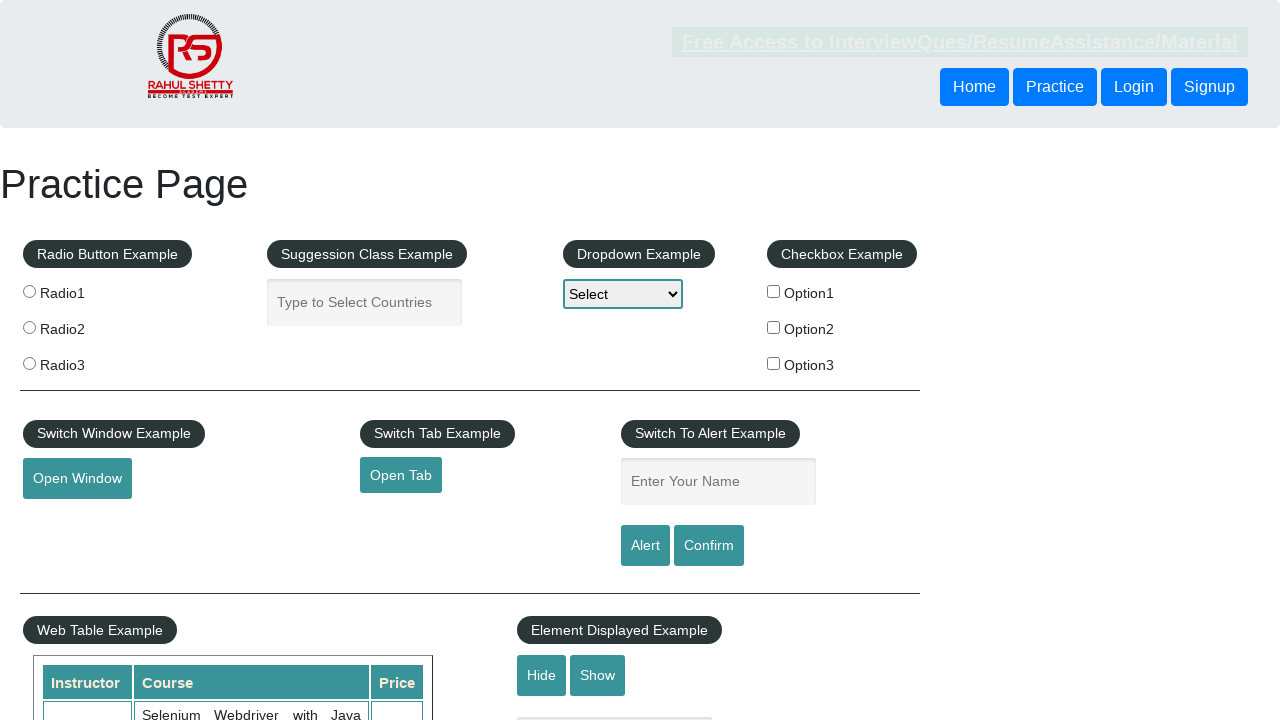

Counted links in footer: 20 links found
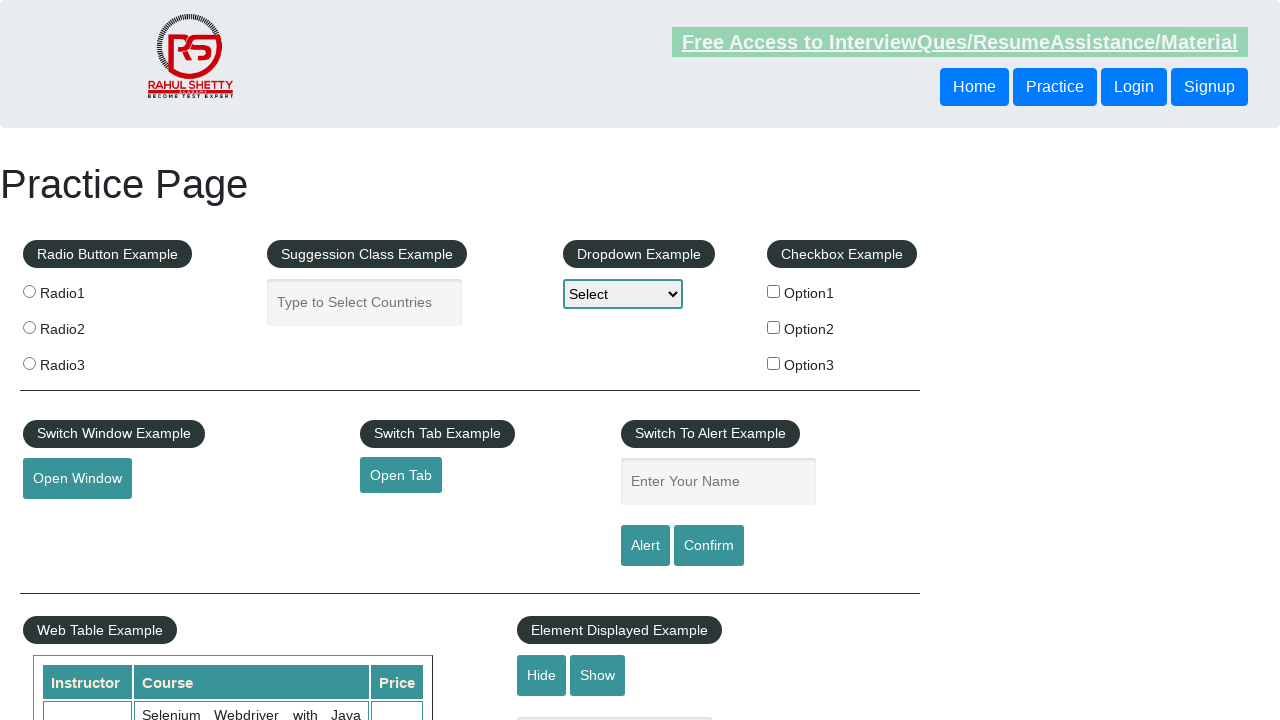

Located first column of footer
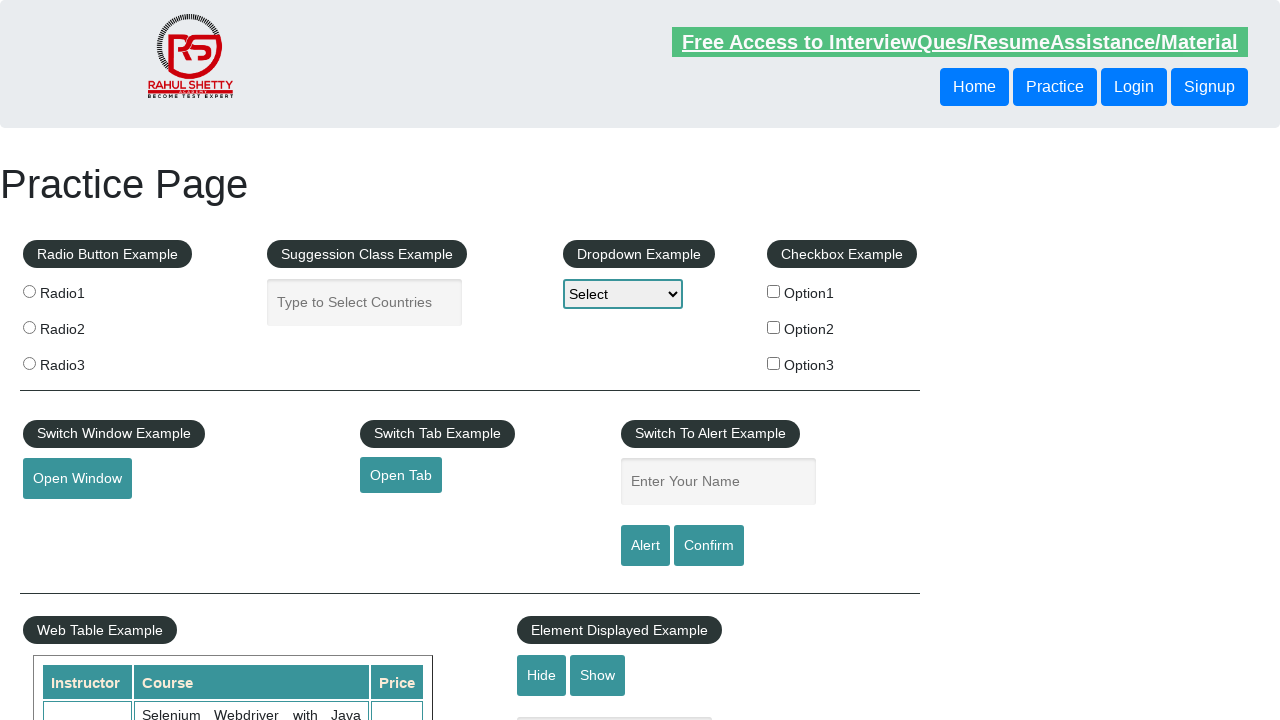

Counted links in first footer column: 5 links found
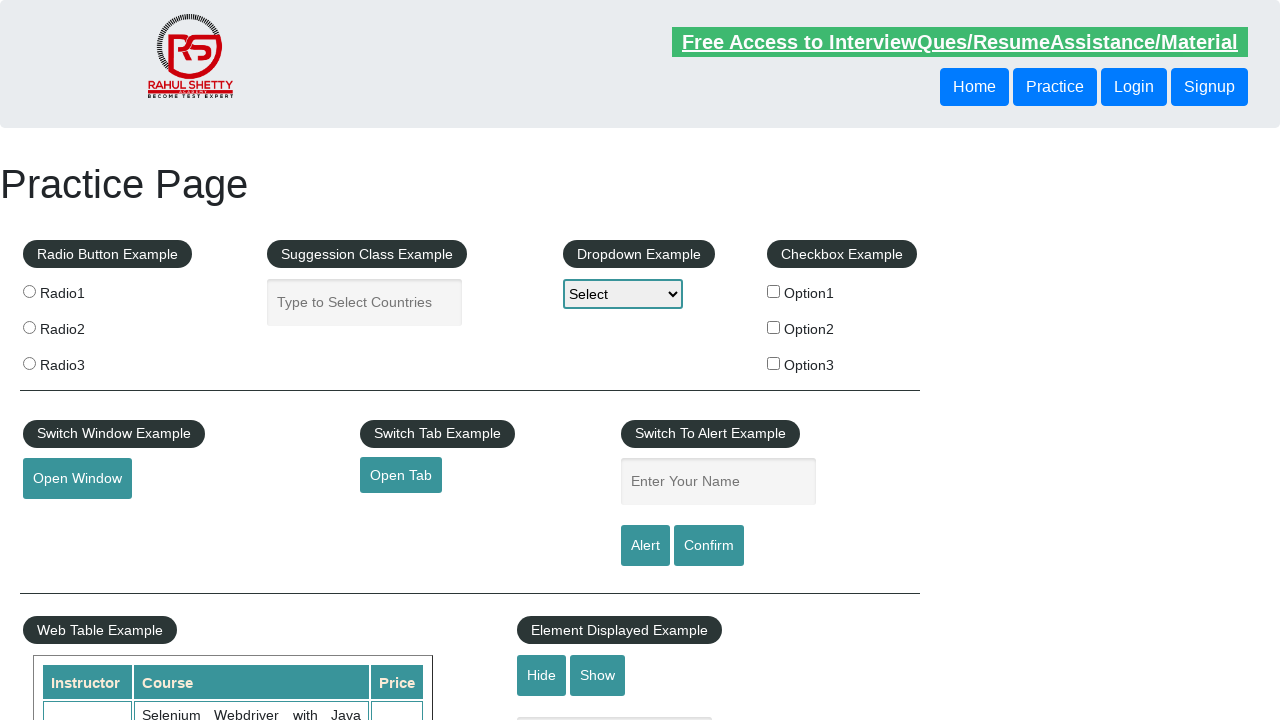

Retrieved link element at index 1
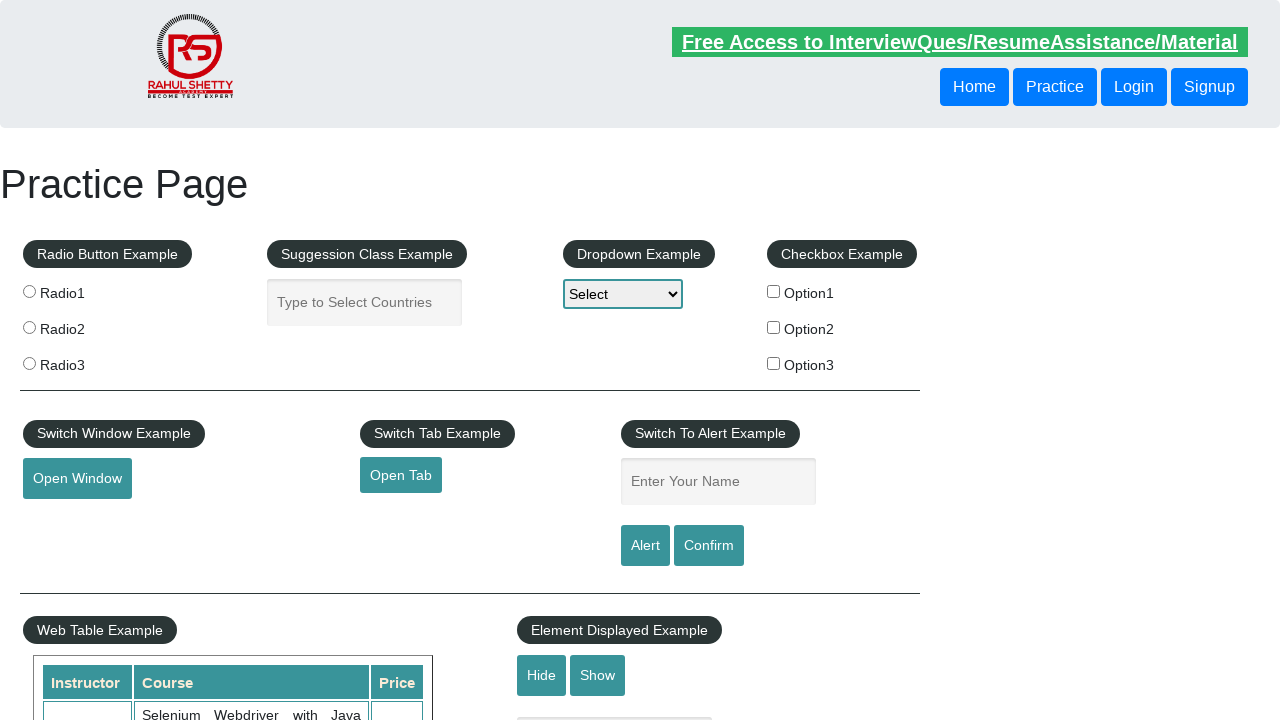

Opened link 1 in new tab using Ctrl+click at (68, 520) on #gf-BIG >> xpath=//table/tbody/tr/td[1]/ul >> a >> nth=1
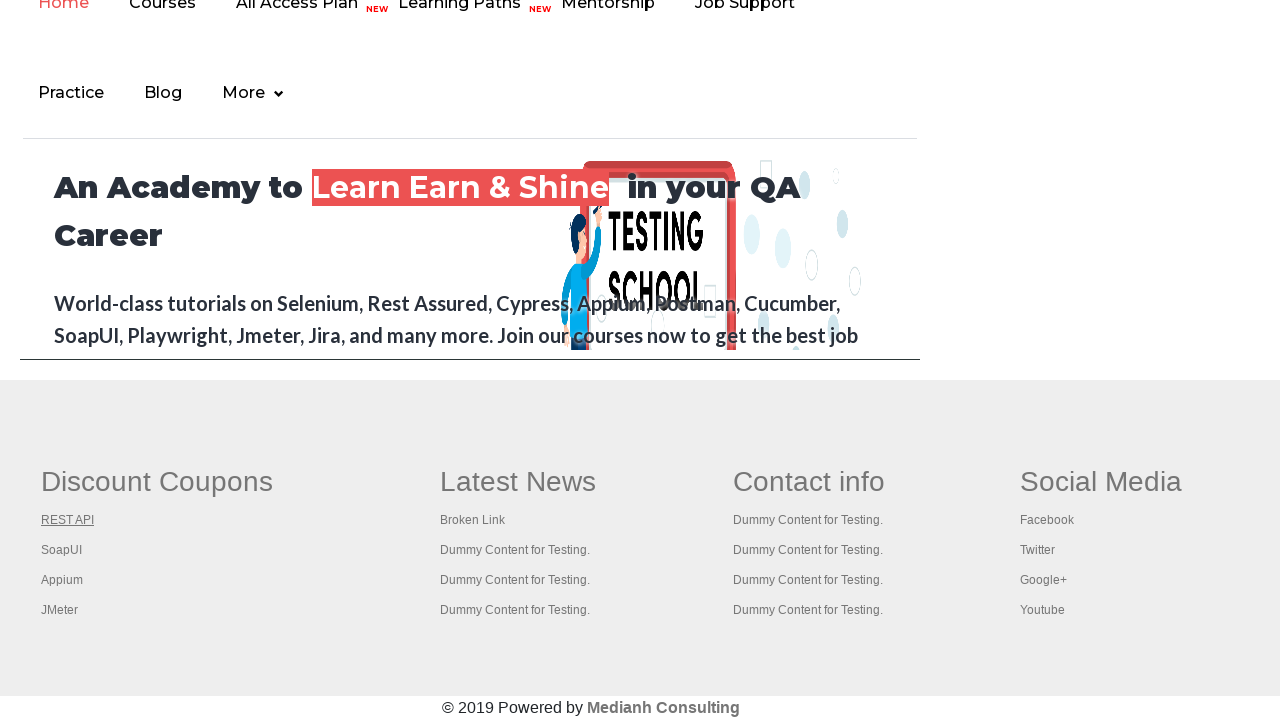

Waited 1 second before opening next link
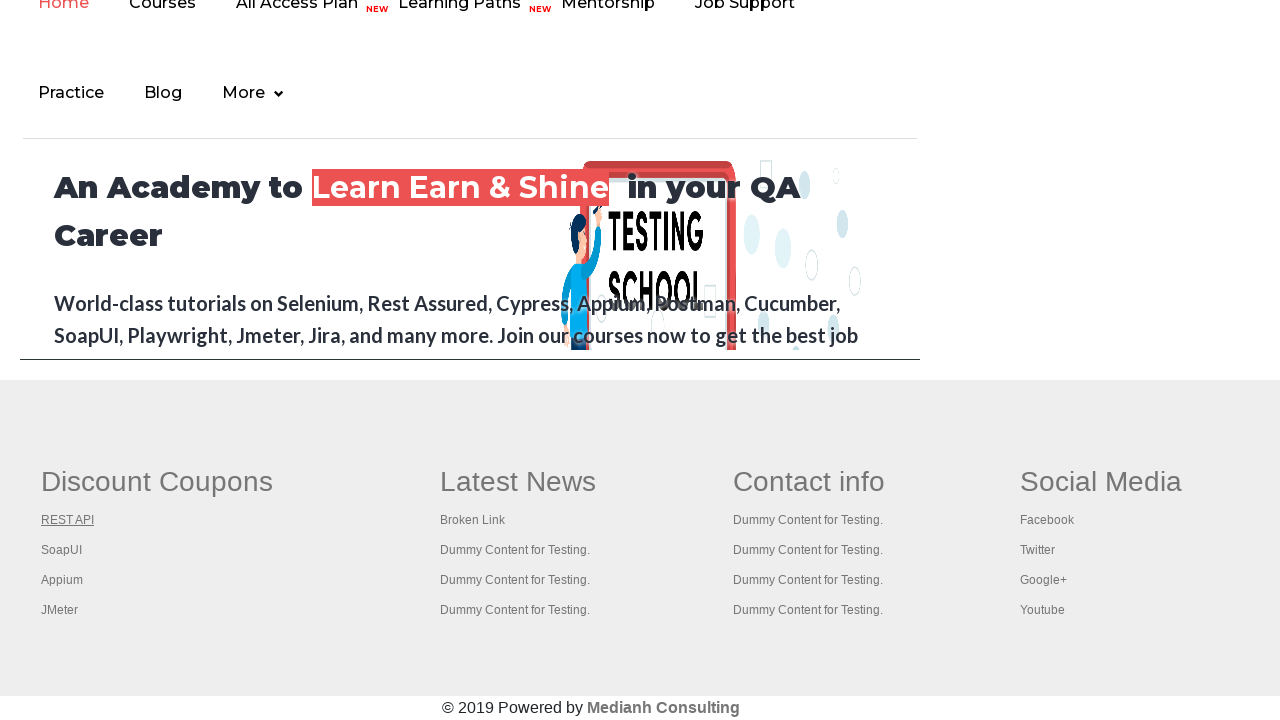

Retrieved link element at index 2
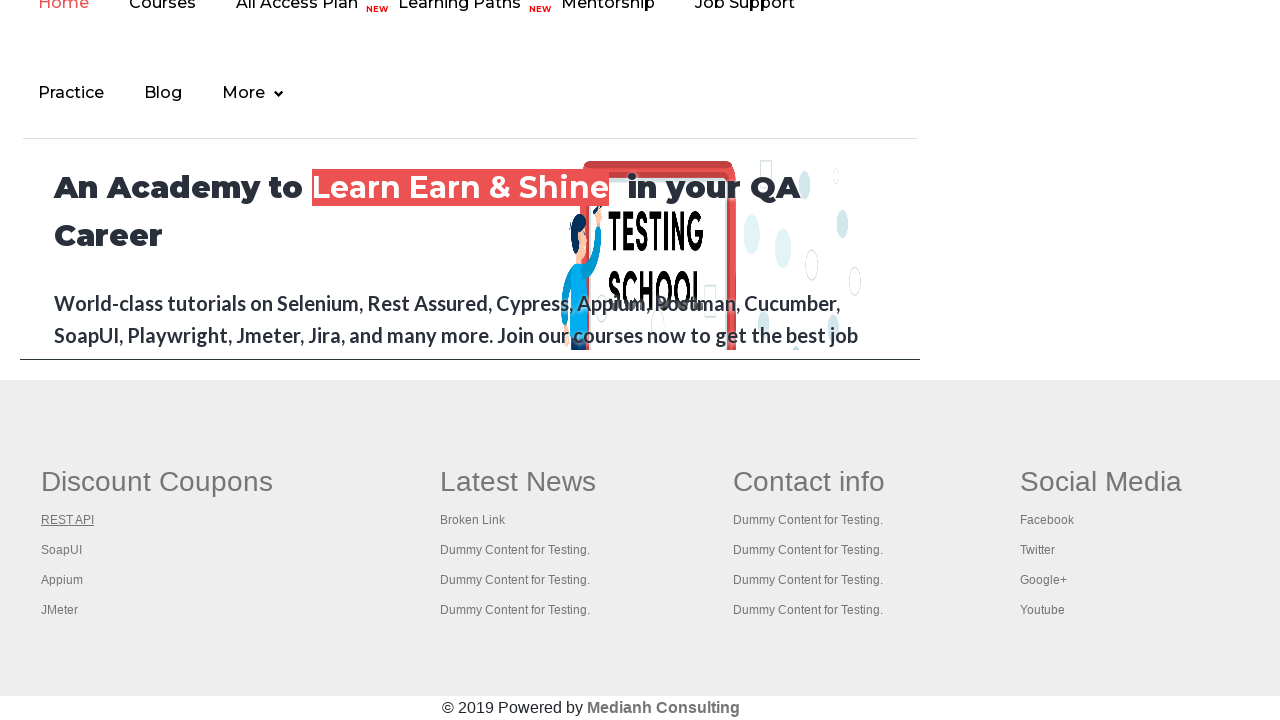

Opened link 2 in new tab using Ctrl+click at (62, 550) on #gf-BIG >> xpath=//table/tbody/tr/td[1]/ul >> a >> nth=2
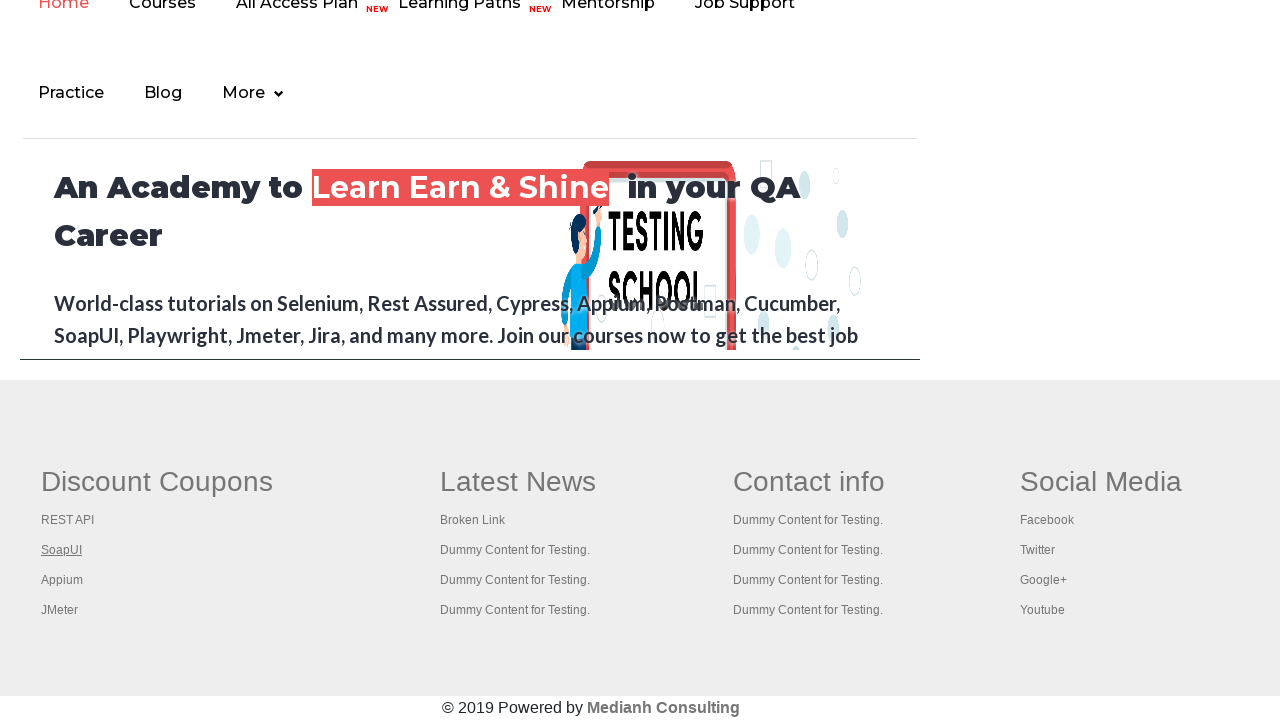

Waited 1 second before opening next link
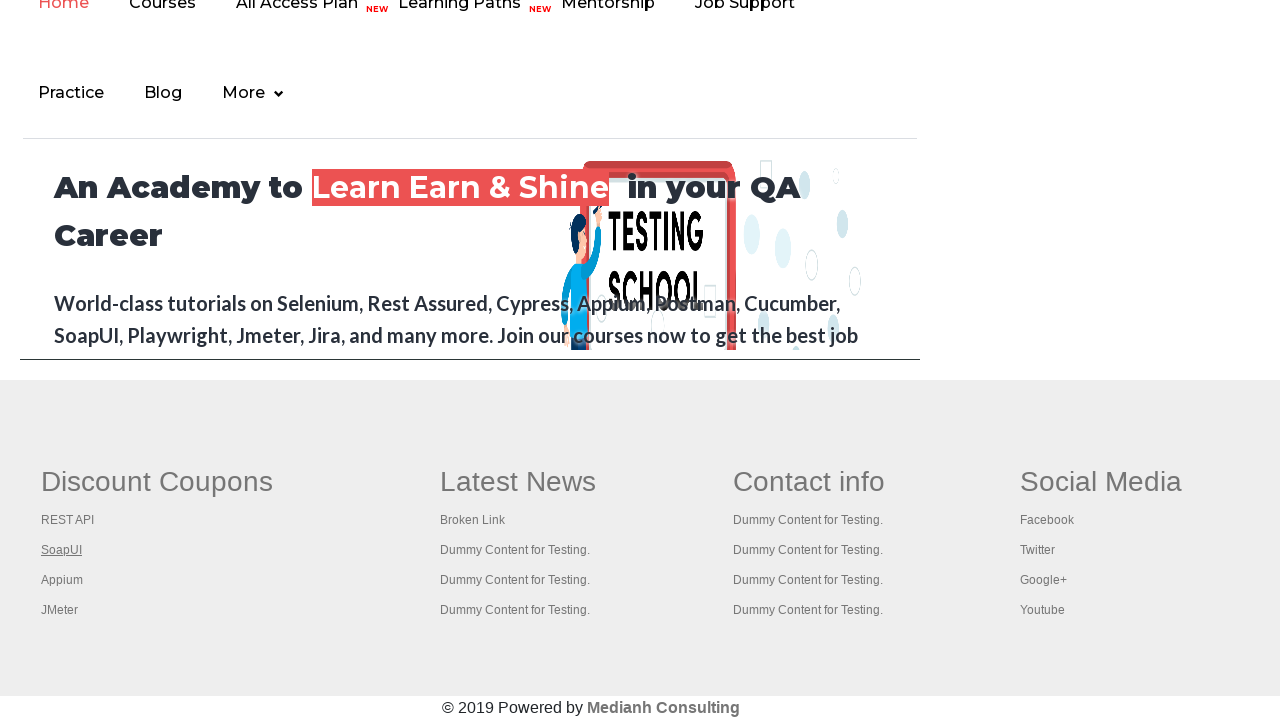

Retrieved link element at index 3
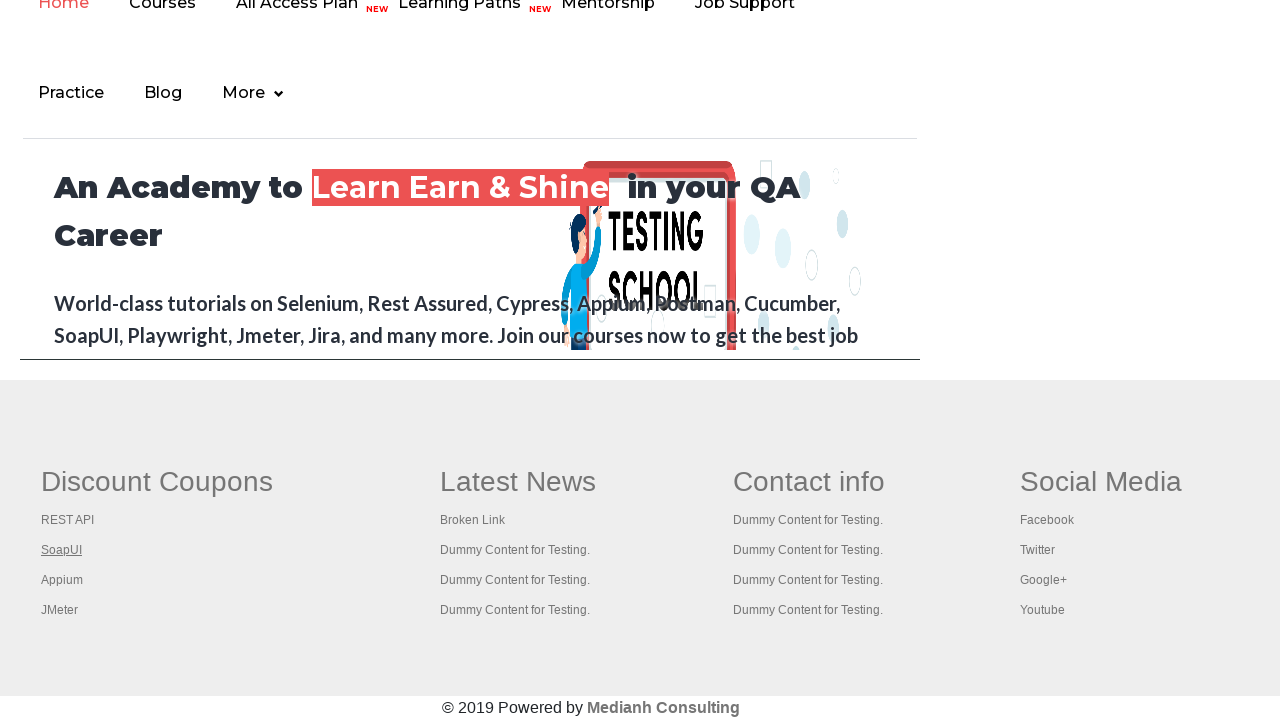

Opened link 3 in new tab using Ctrl+click at (62, 580) on #gf-BIG >> xpath=//table/tbody/tr/td[1]/ul >> a >> nth=3
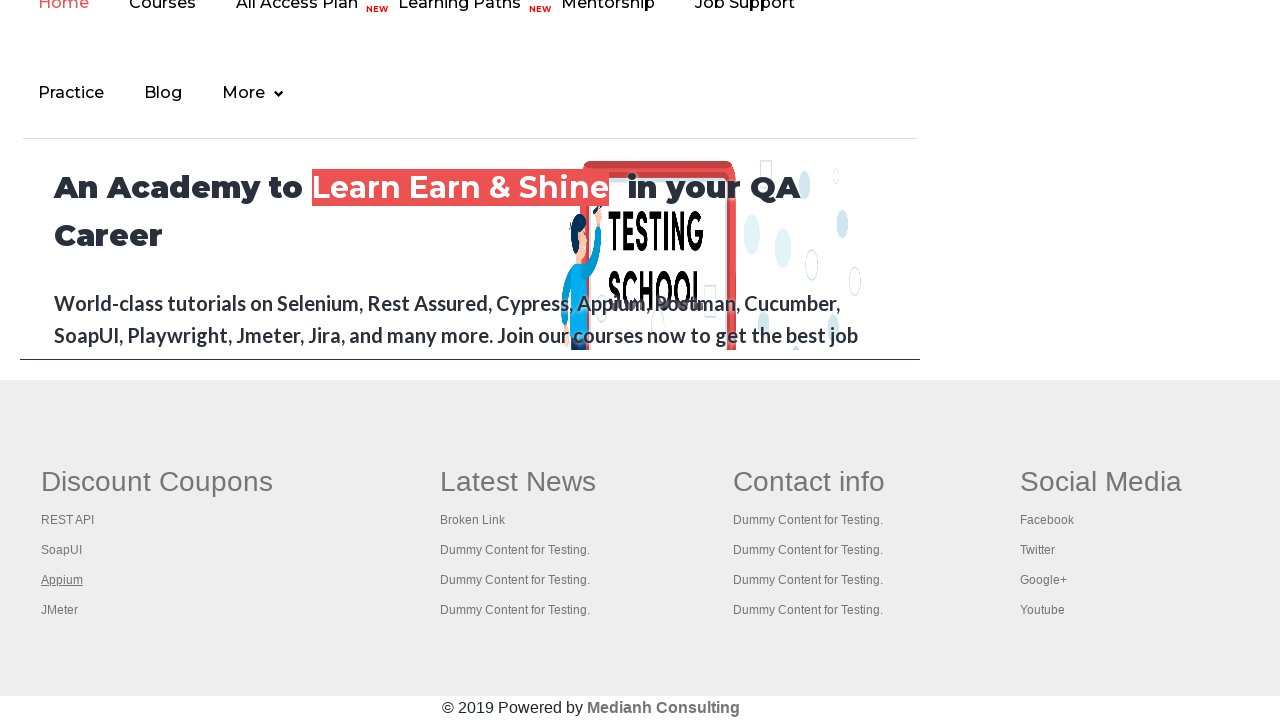

Waited 1 second before opening next link
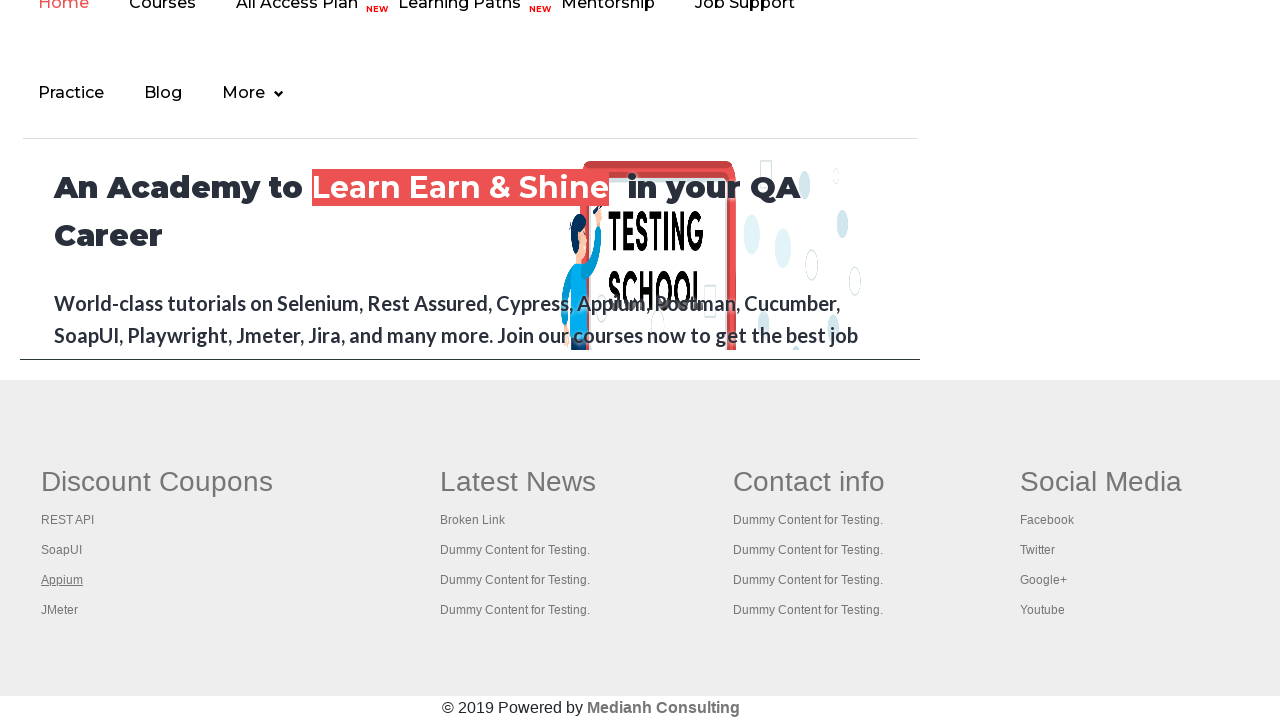

Retrieved link element at index 4
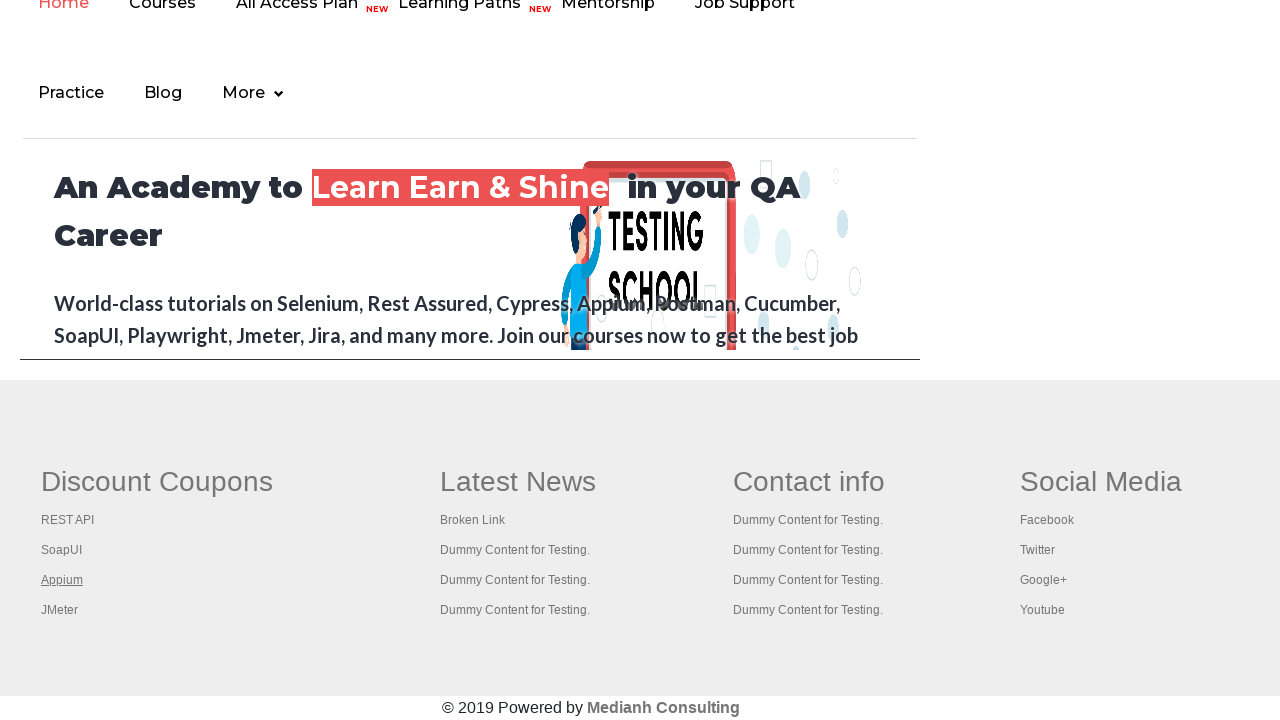

Opened link 4 in new tab using Ctrl+click at (60, 610) on #gf-BIG >> xpath=//table/tbody/tr/td[1]/ul >> a >> nth=4
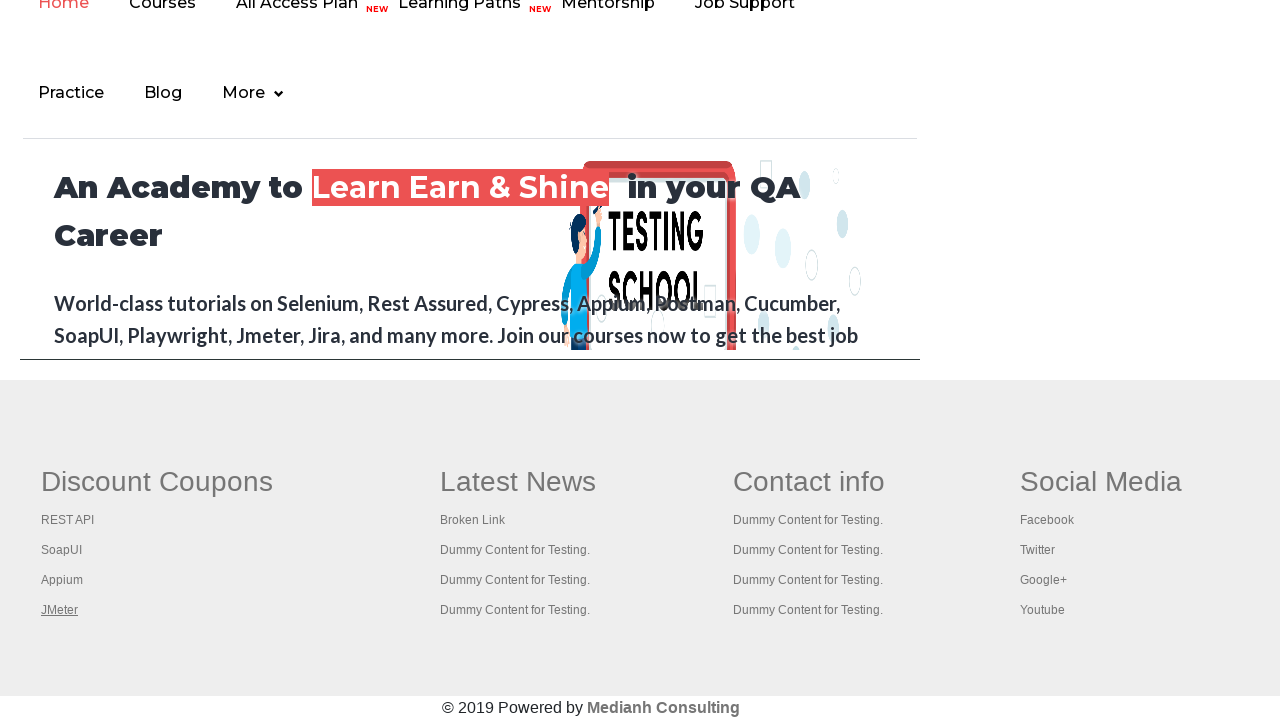

Waited 1 second before opening next link
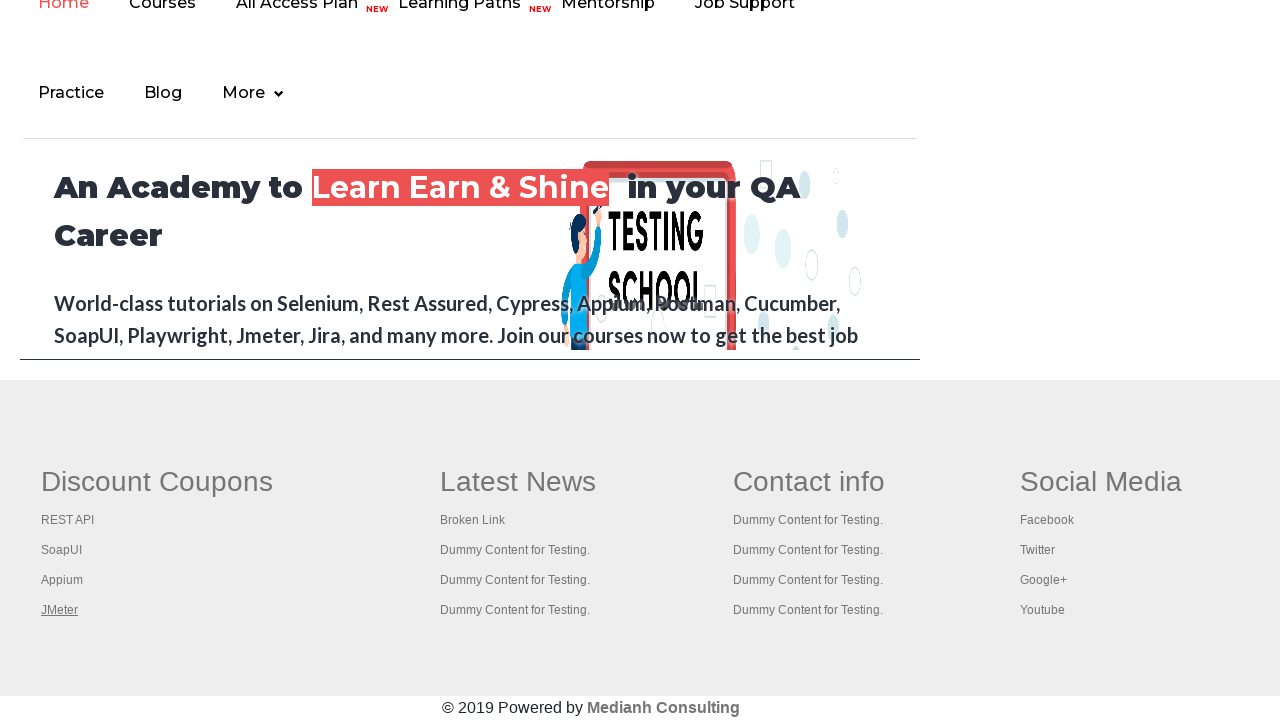

Retrieved all open pages/tabs: 5 tabs found
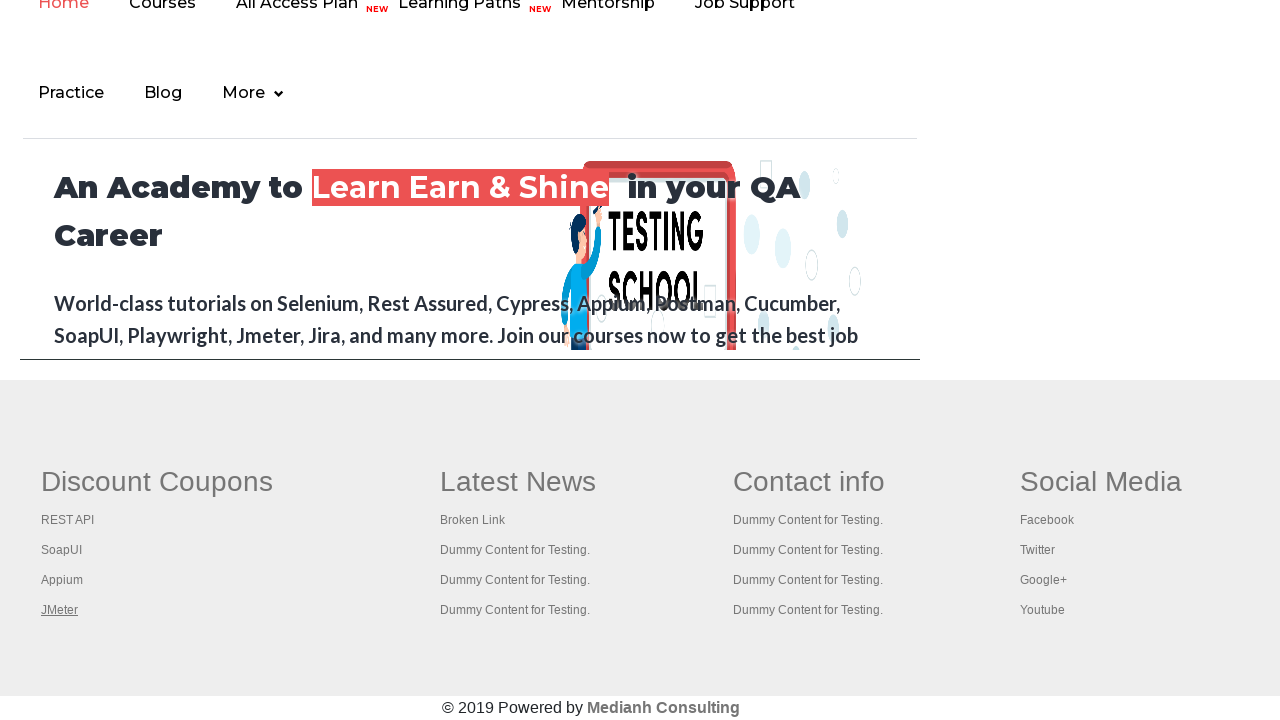

Switched to tab with title: Practice Page
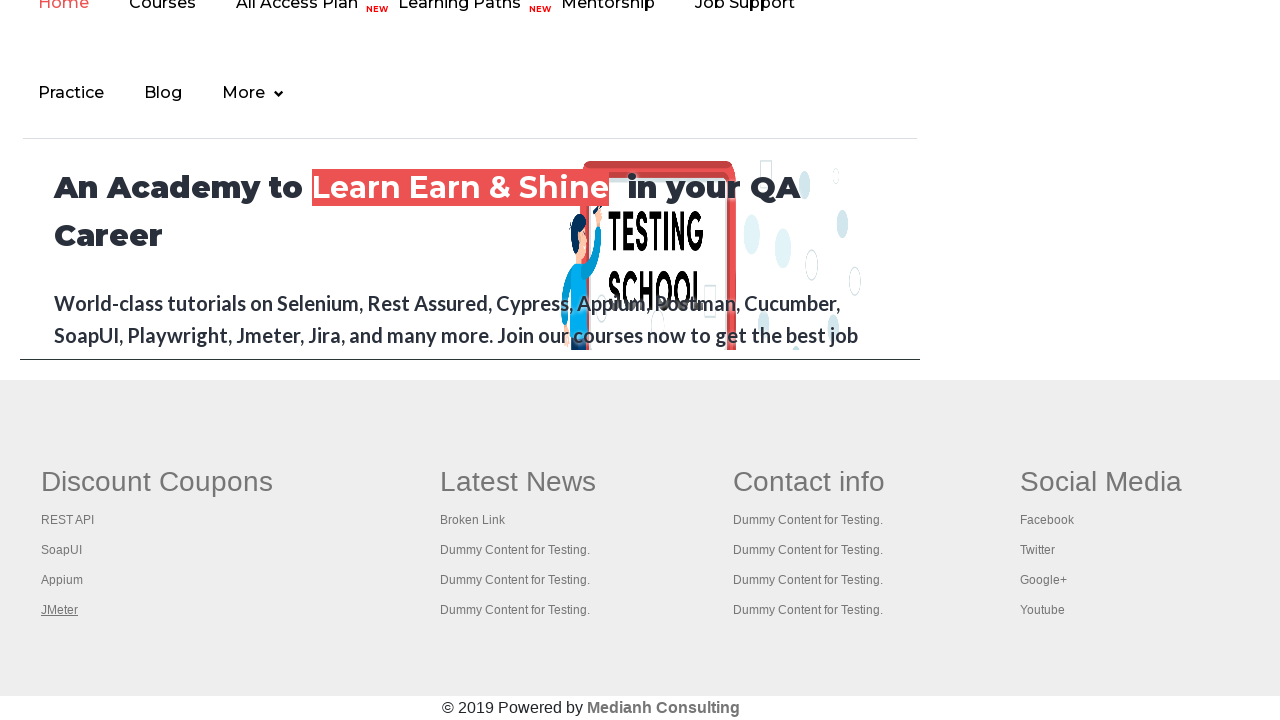

Switched to tab with title: REST API Tutorial
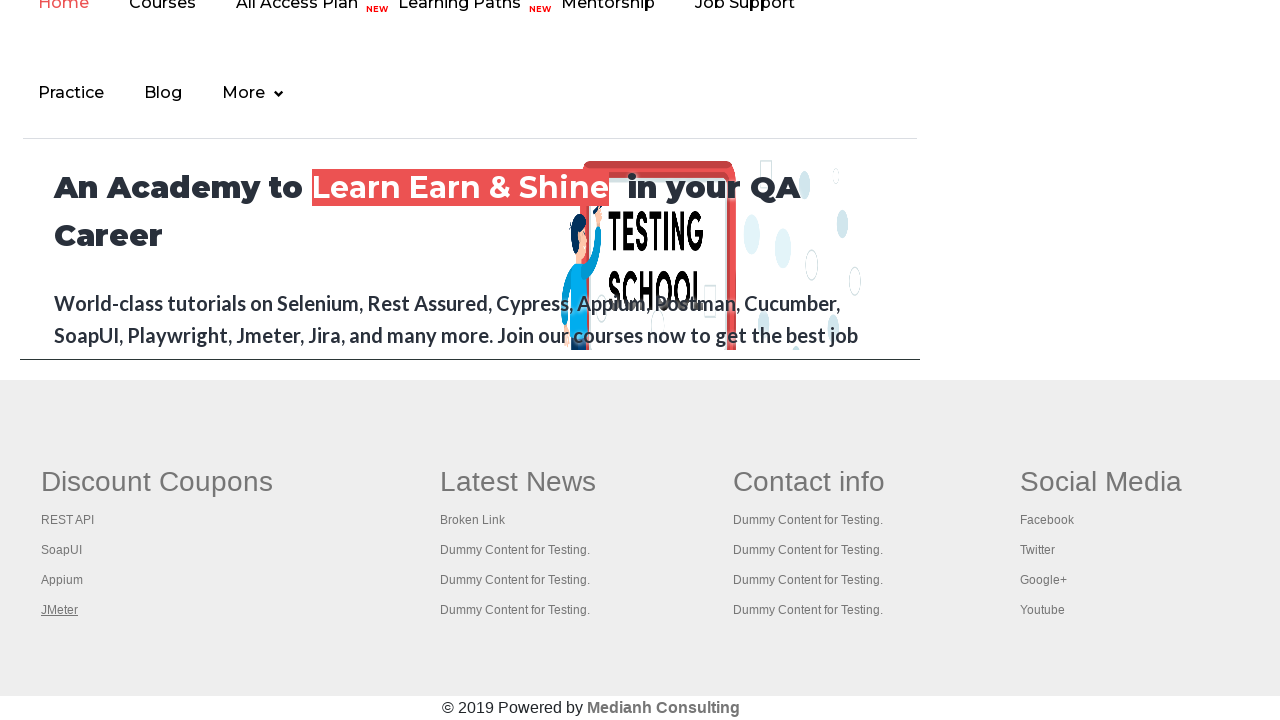

Switched to tab with title: The World’s Most Popular API Testing Tool | SoapUI
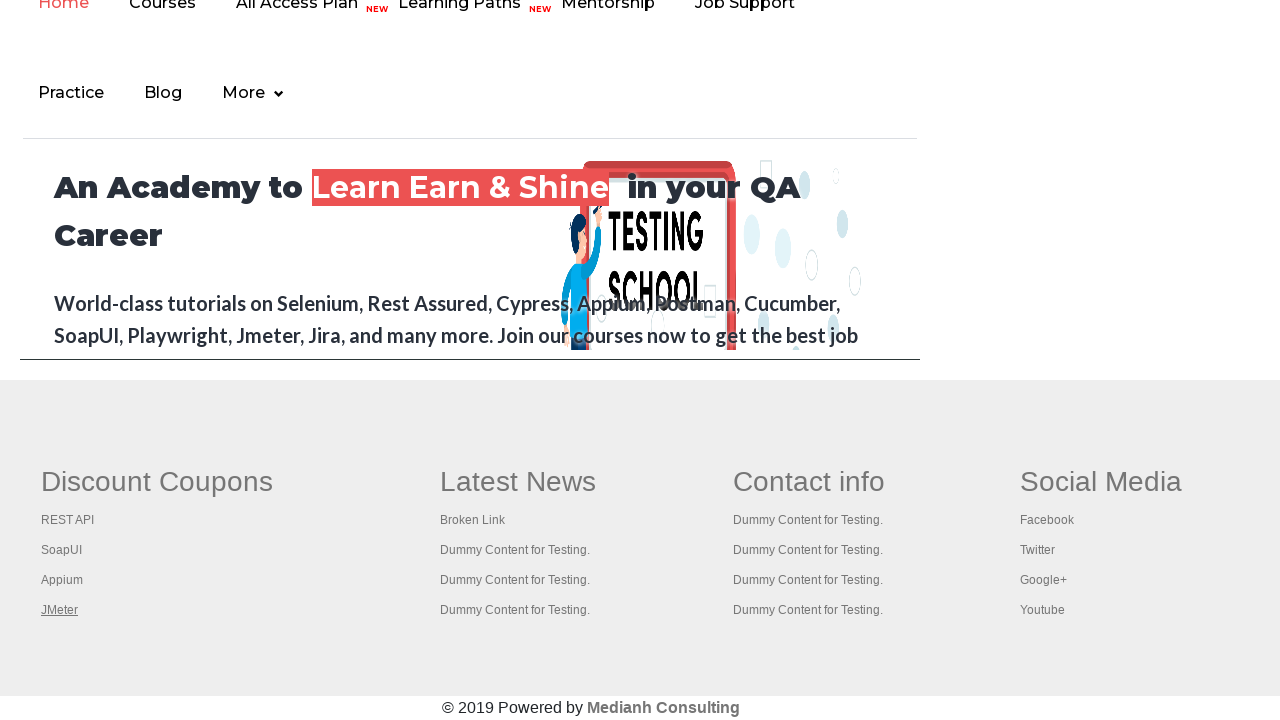

Switched to tab with title: Appium tutorial for Mobile Apps testing | RahulShetty Academy | Rahul
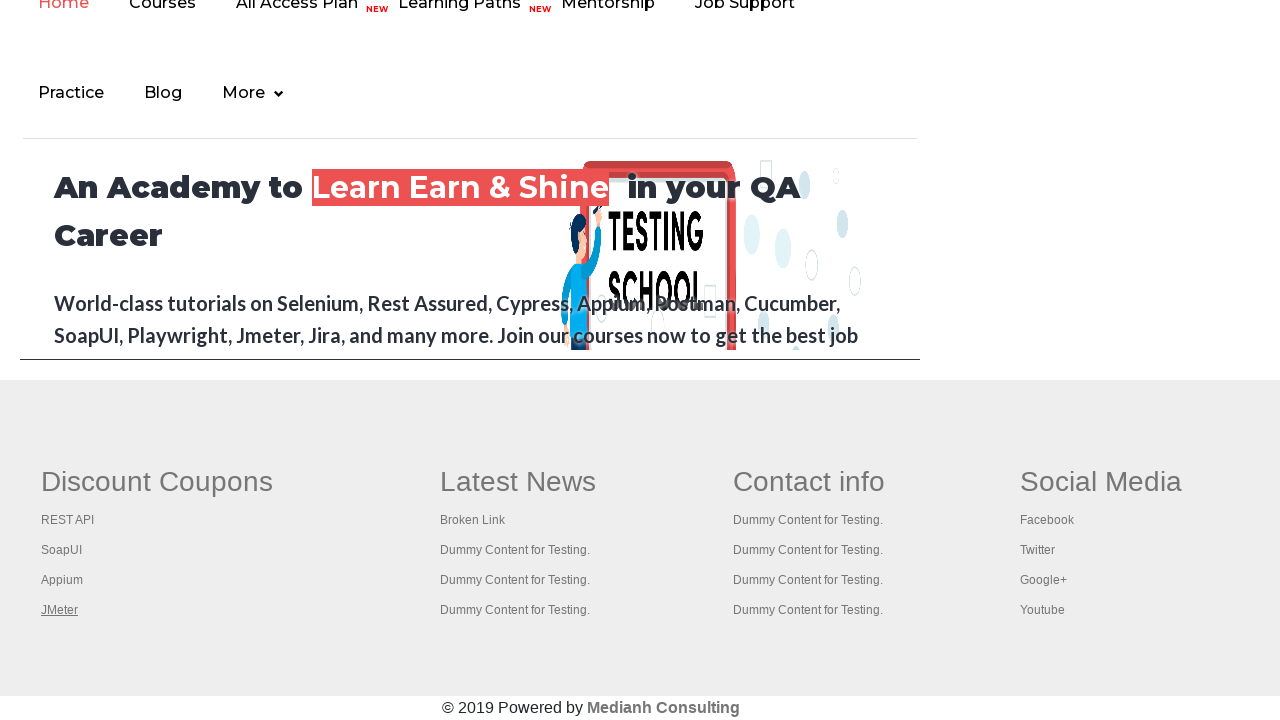

Switched to tab with title: Apache JMeter - Apache JMeter™
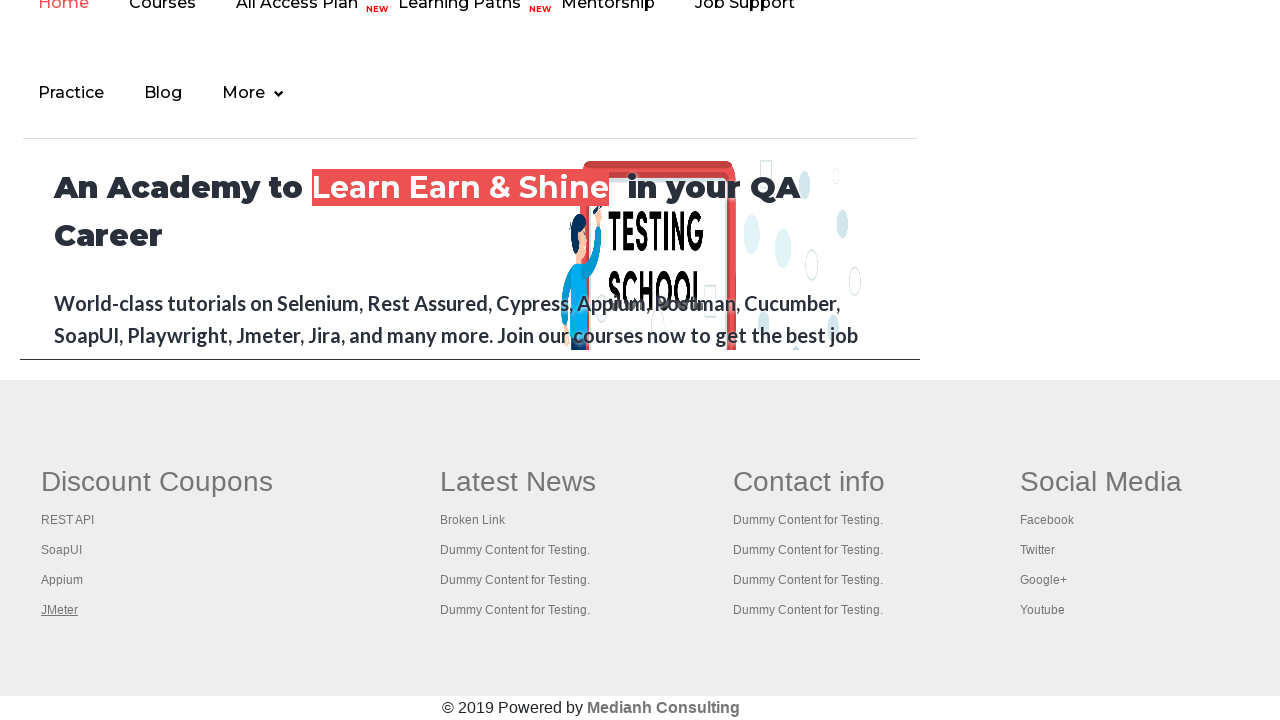

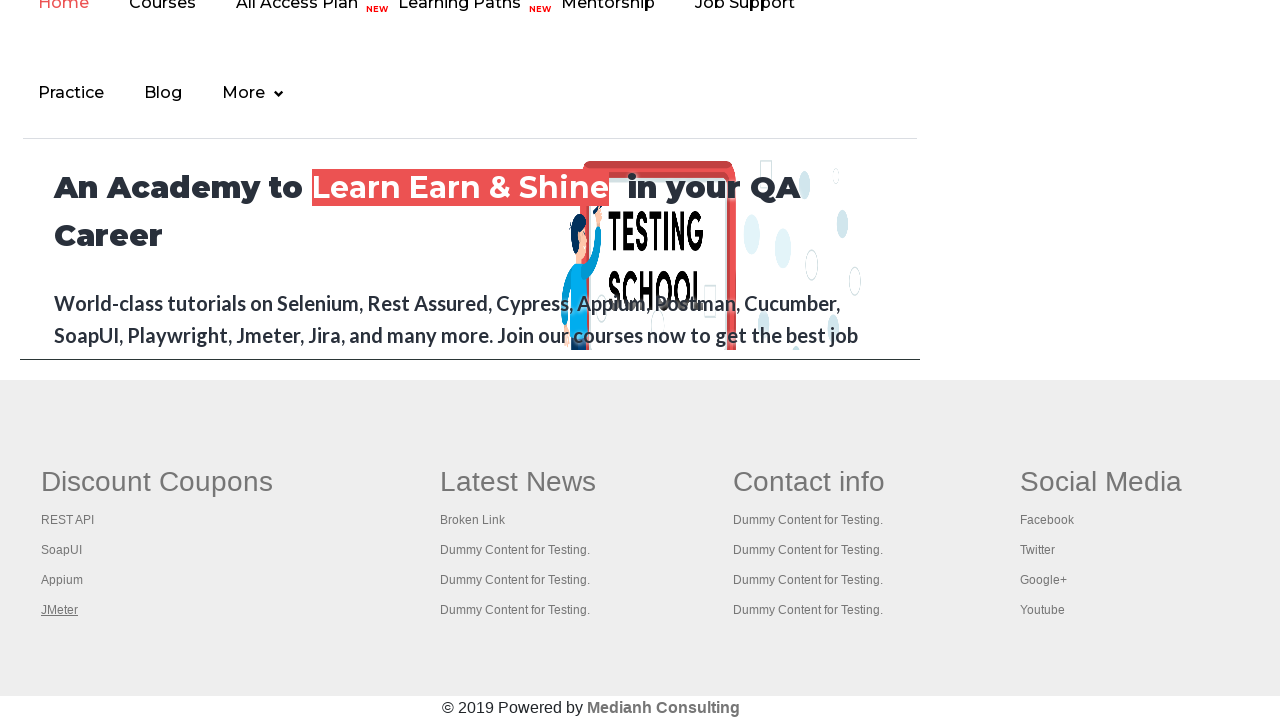